Navigates to ZeroBank login page and verifies the header text displays "Log in to ZeroBank"

Starting URL: http://zero.webappsecurity.com/login.html

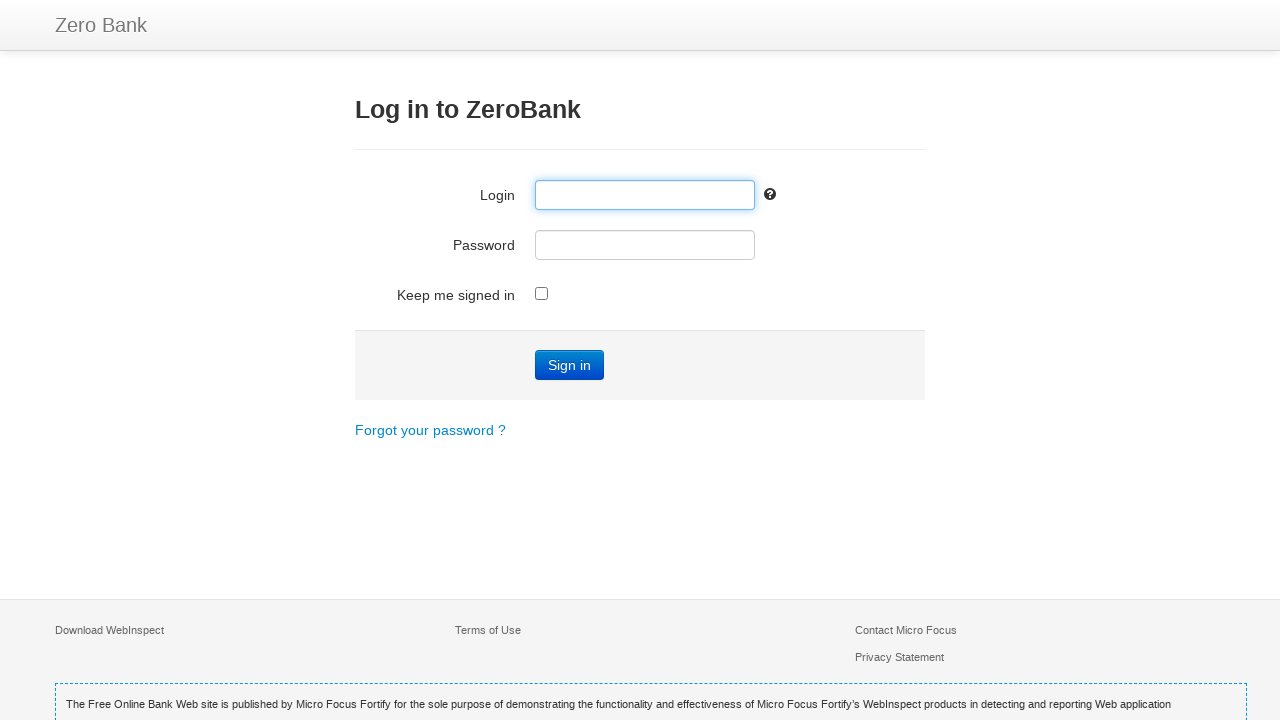

Navigated to ZeroBank login page
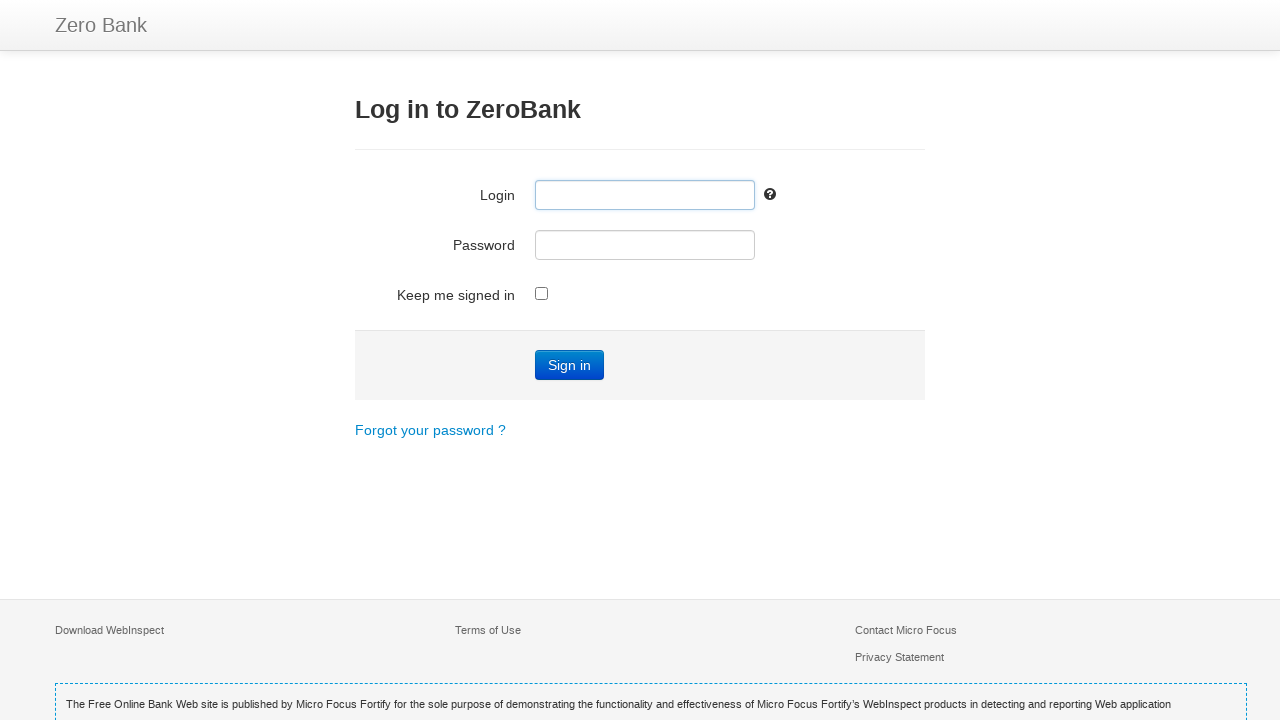

Retrieved header text from h3 element
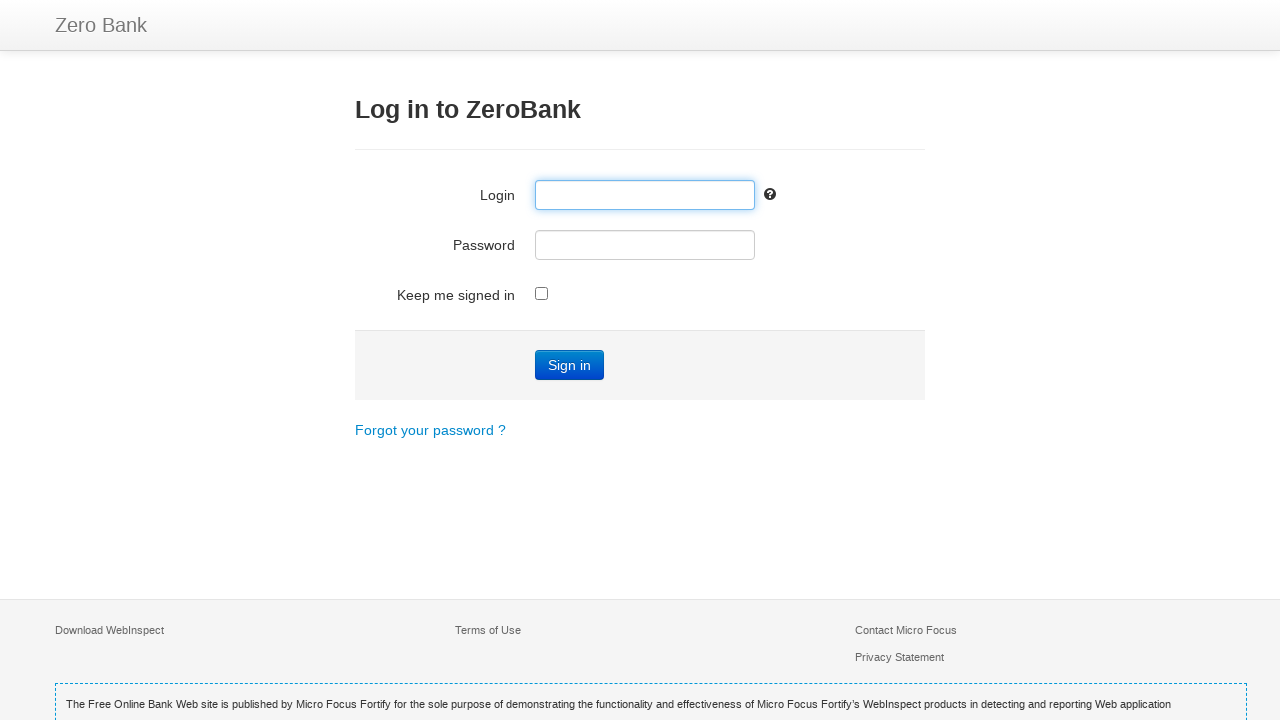

Verified header text is 'Log in to ZeroBank'
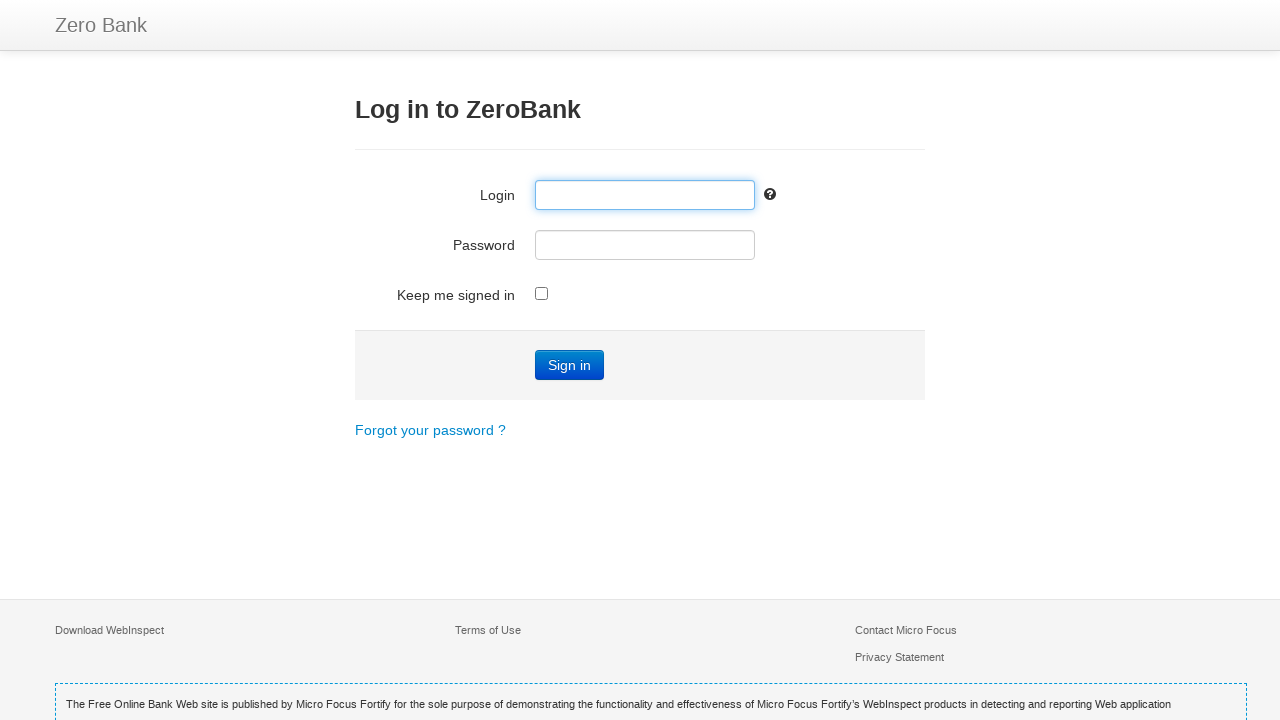

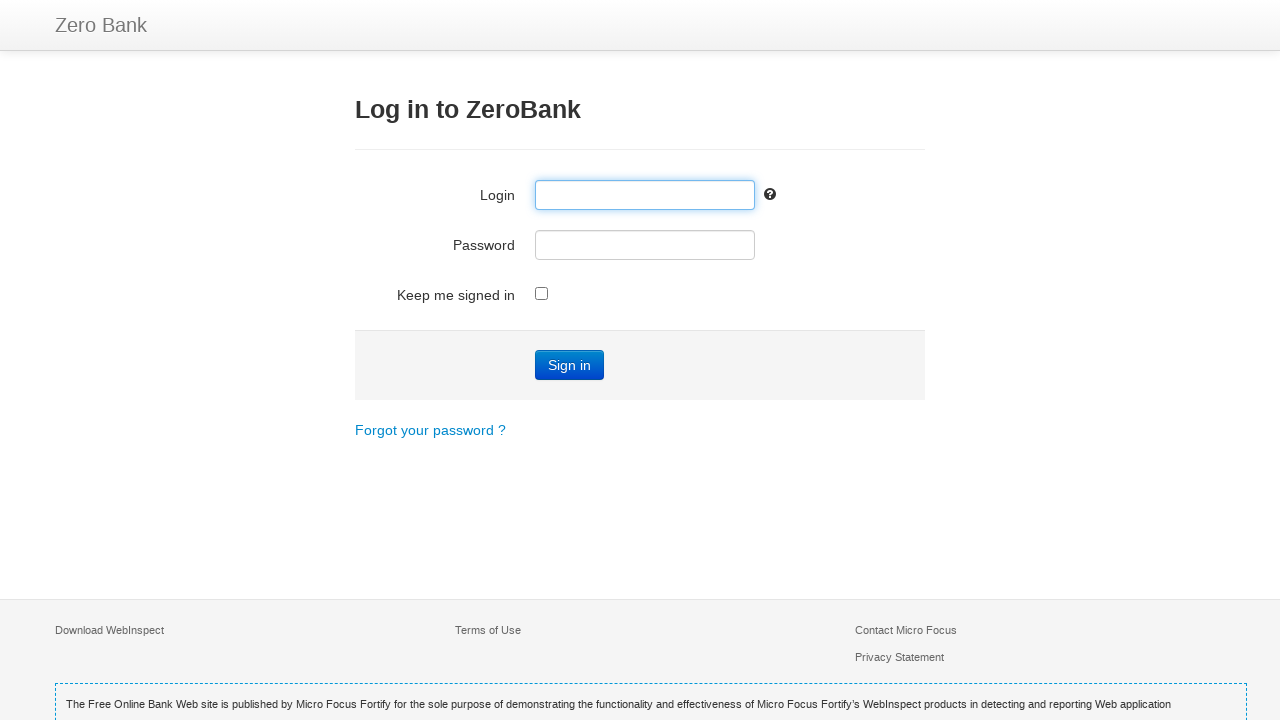